Tests dropdown selection functionality on a form validation page by selecting different country options using various selection methods

Starting URL: https://testpages.herokuapp.com/styled/validation/input-validation.html

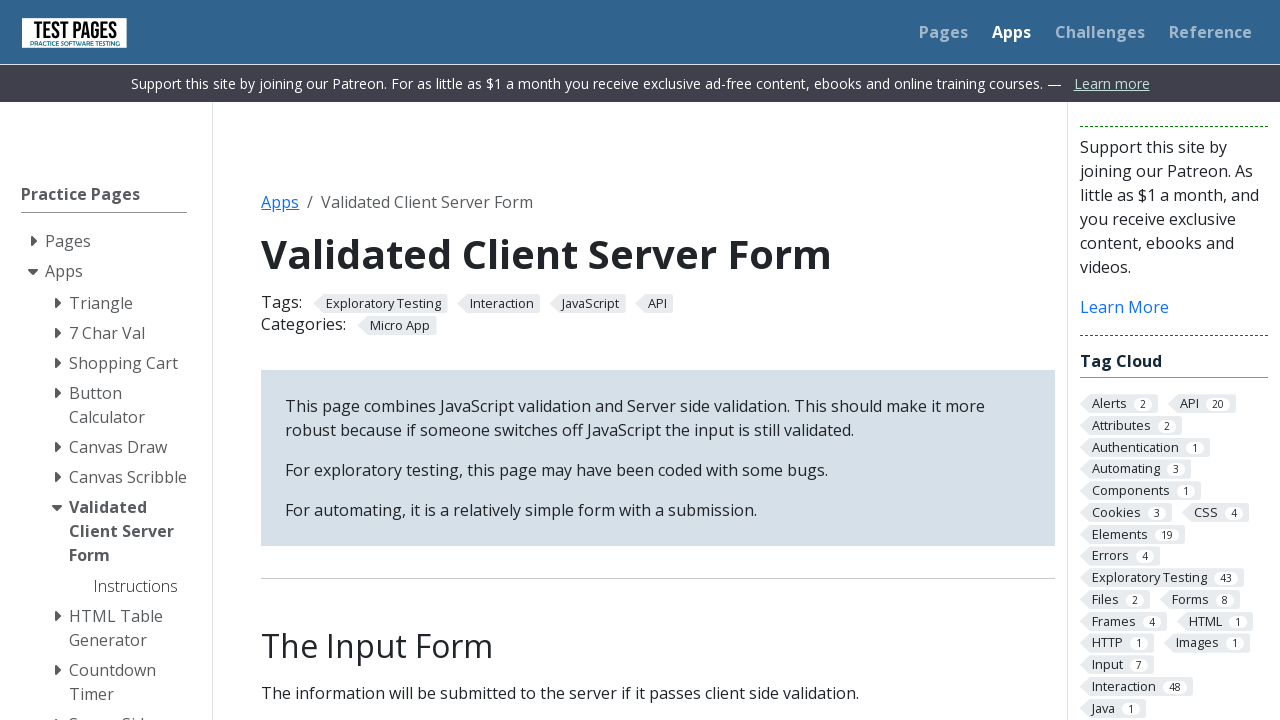

Located country dropdown element
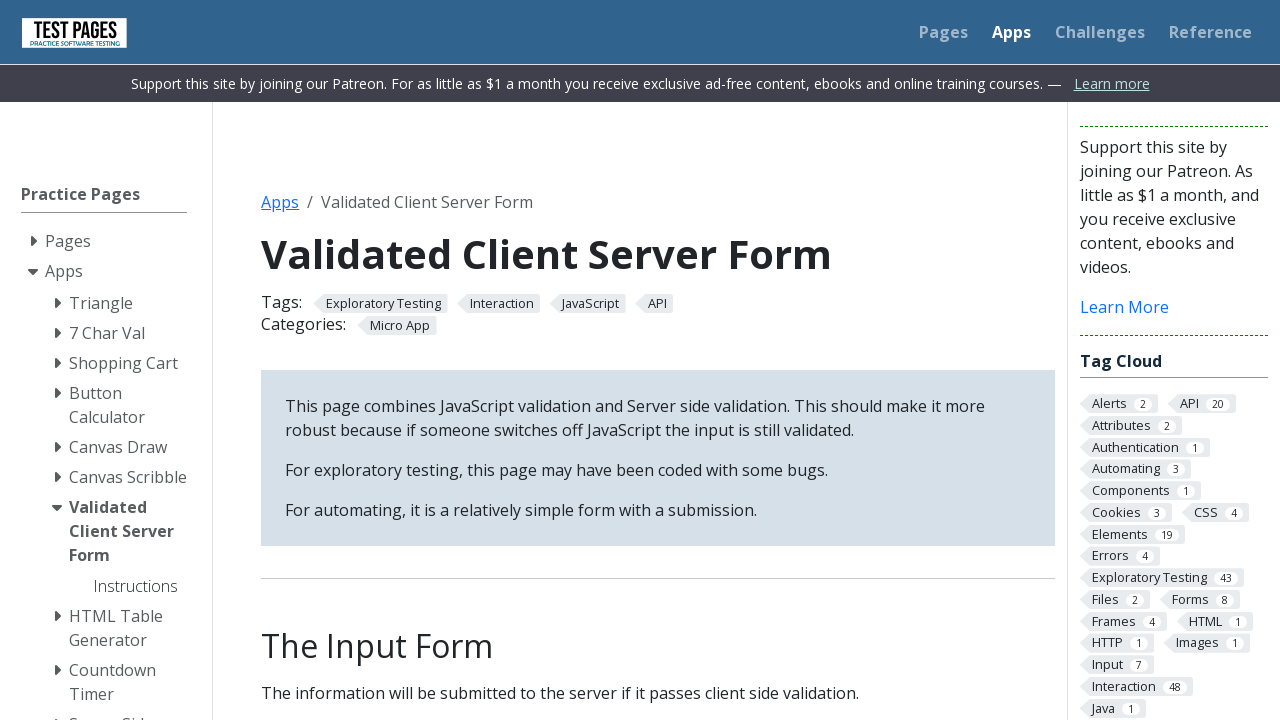

Selected Japan from country dropdown by visible text on #country
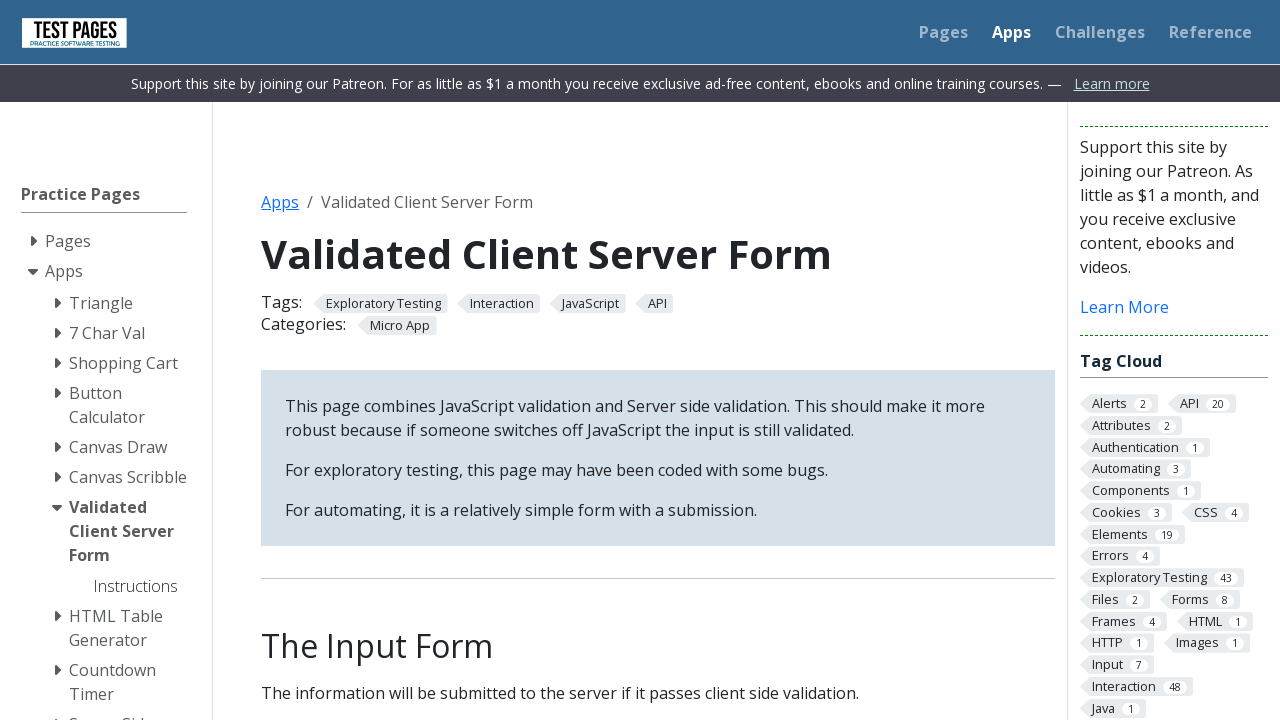

Selected country dropdown option at index 1 on #country
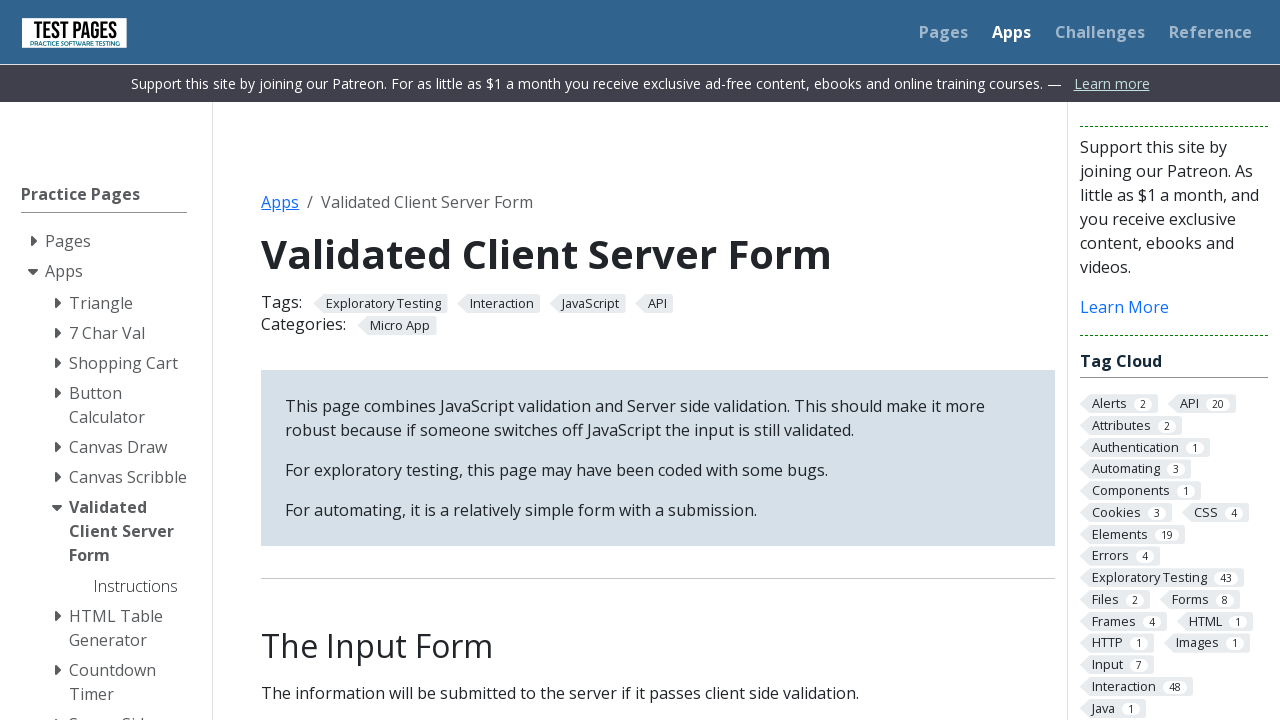

Clicked on country dropdown element at (400, 361) on #country
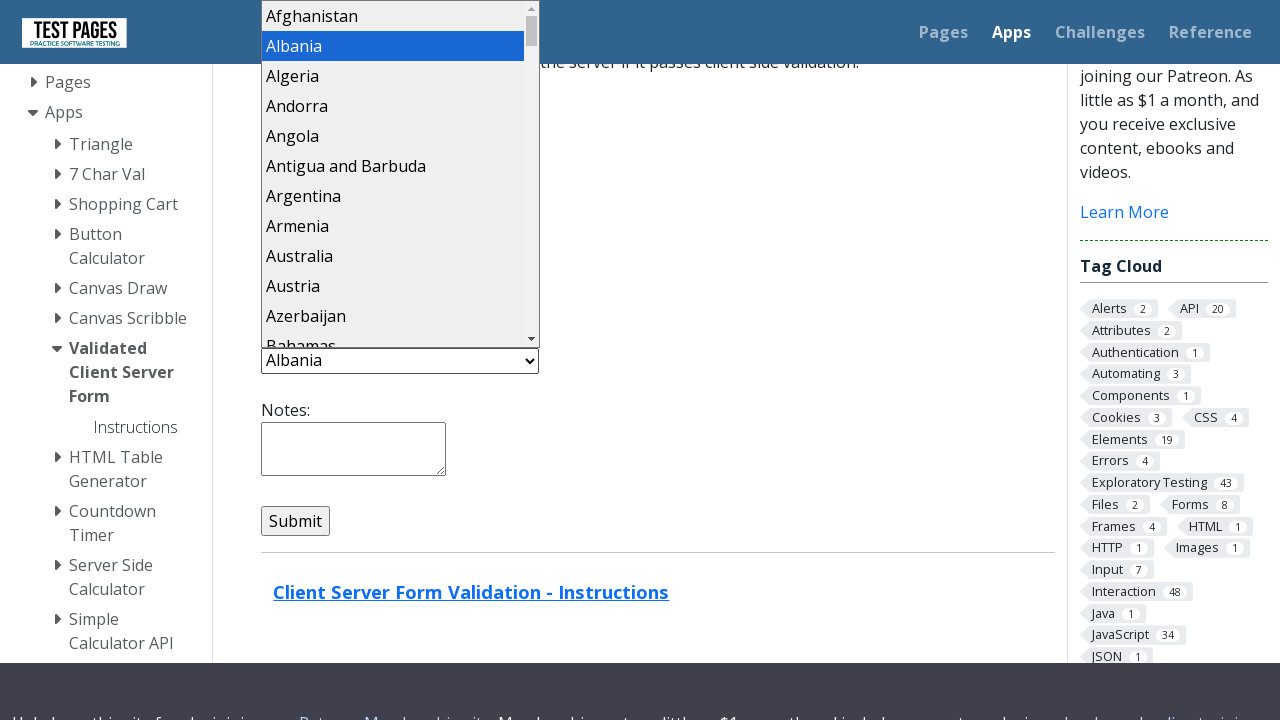

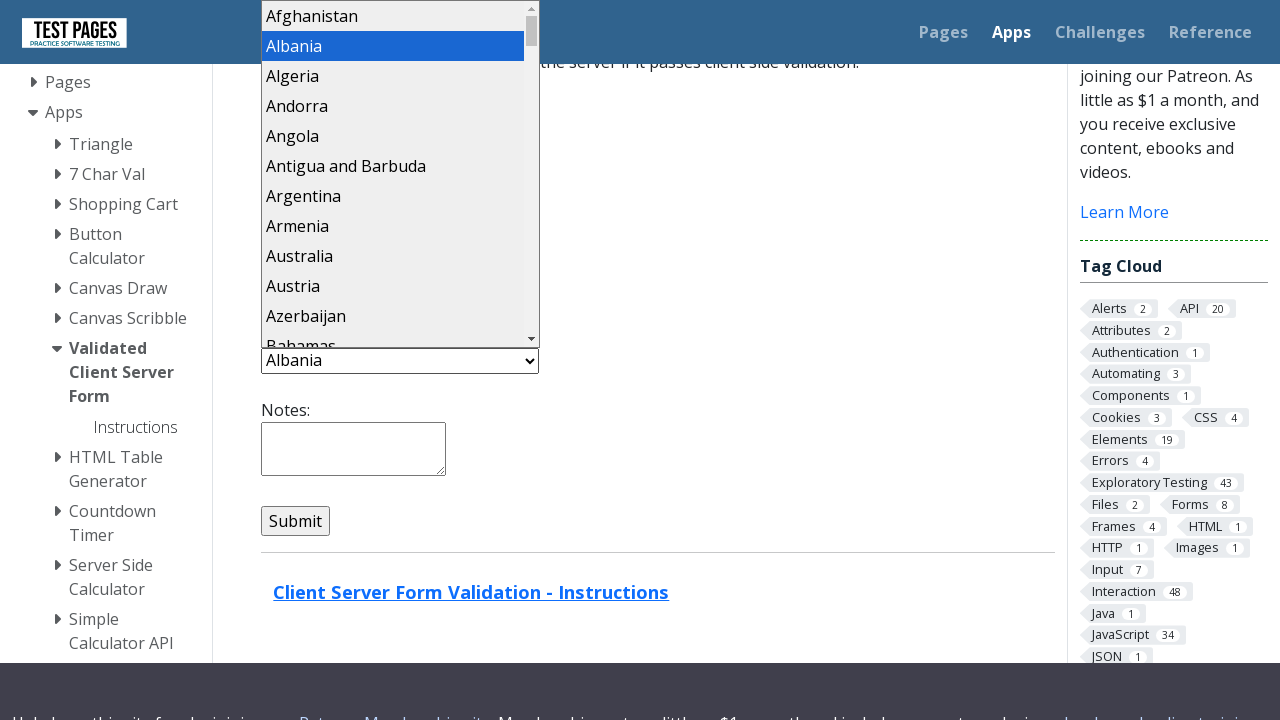